Tests dismissing a JavaScript confirm dialog by clicking a button to trigger the confirm and then dismissing it

Starting URL: https://automationfc.github.io/basic-form/index.html

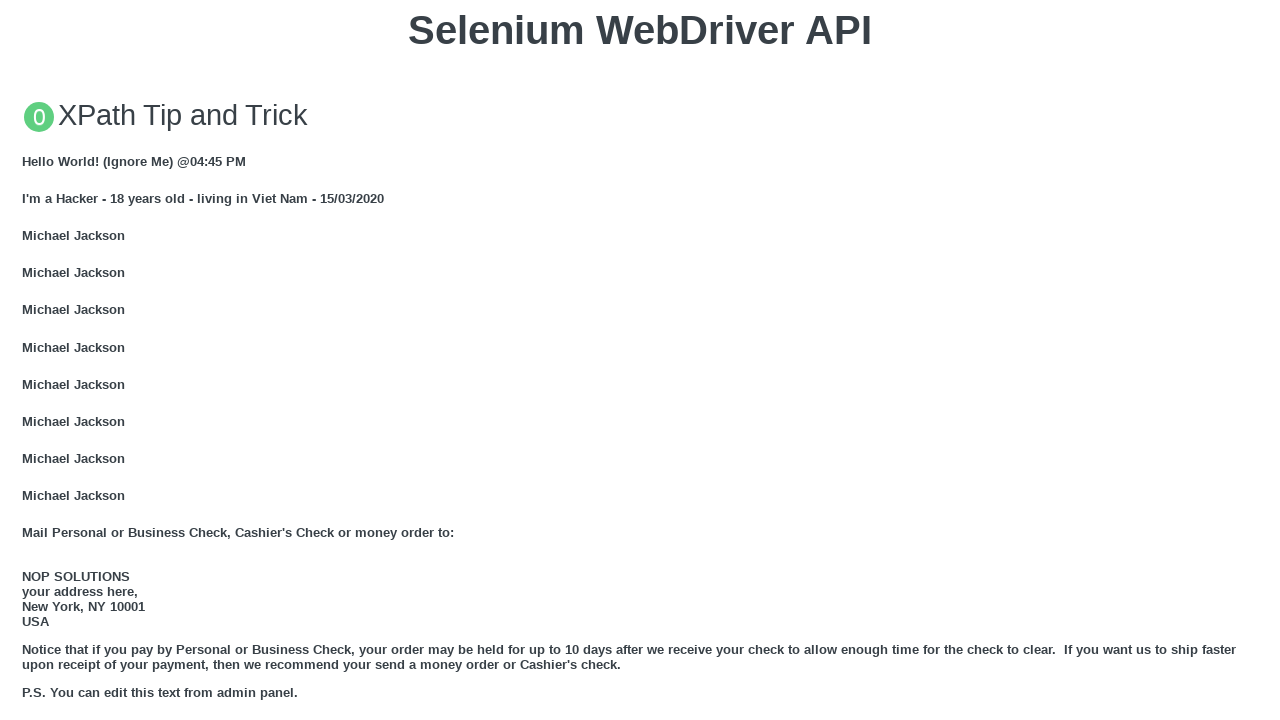

Clicked button to trigger JavaScript confirm dialog at (640, 360) on xpath=//button[text()='Click for JS Confirm']
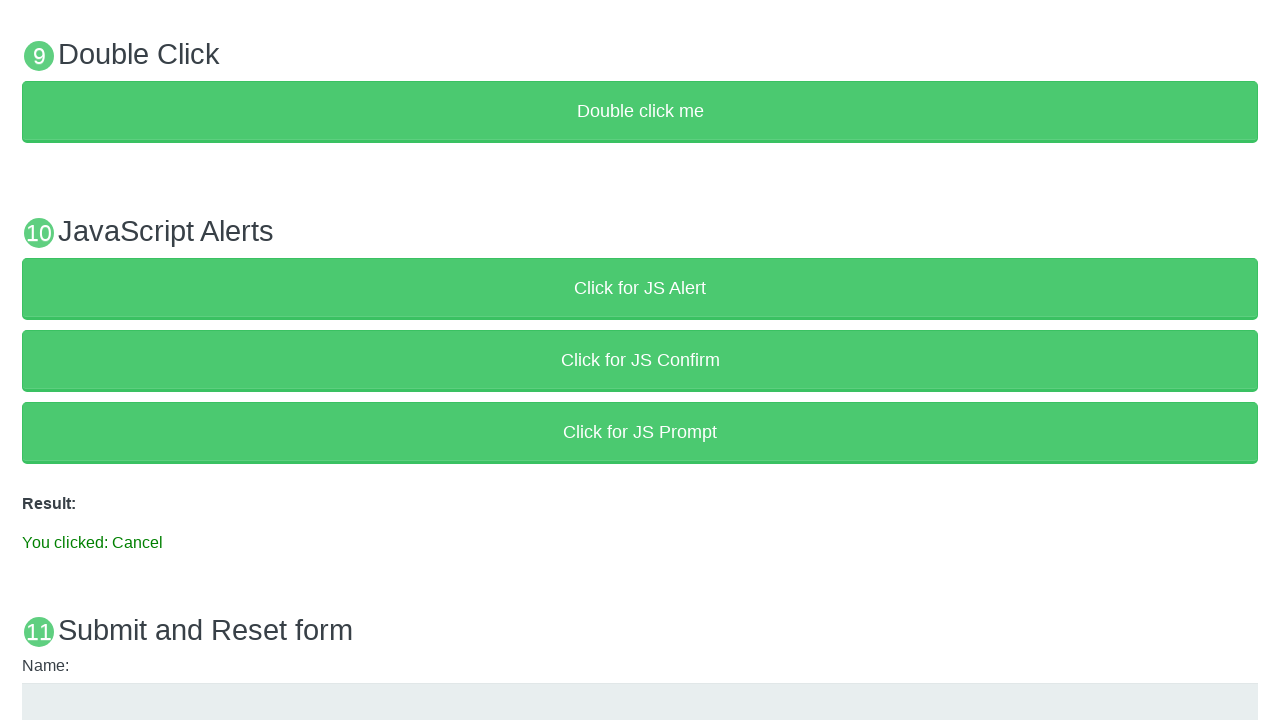

Set up dialog handler to dismiss the confirm dialog
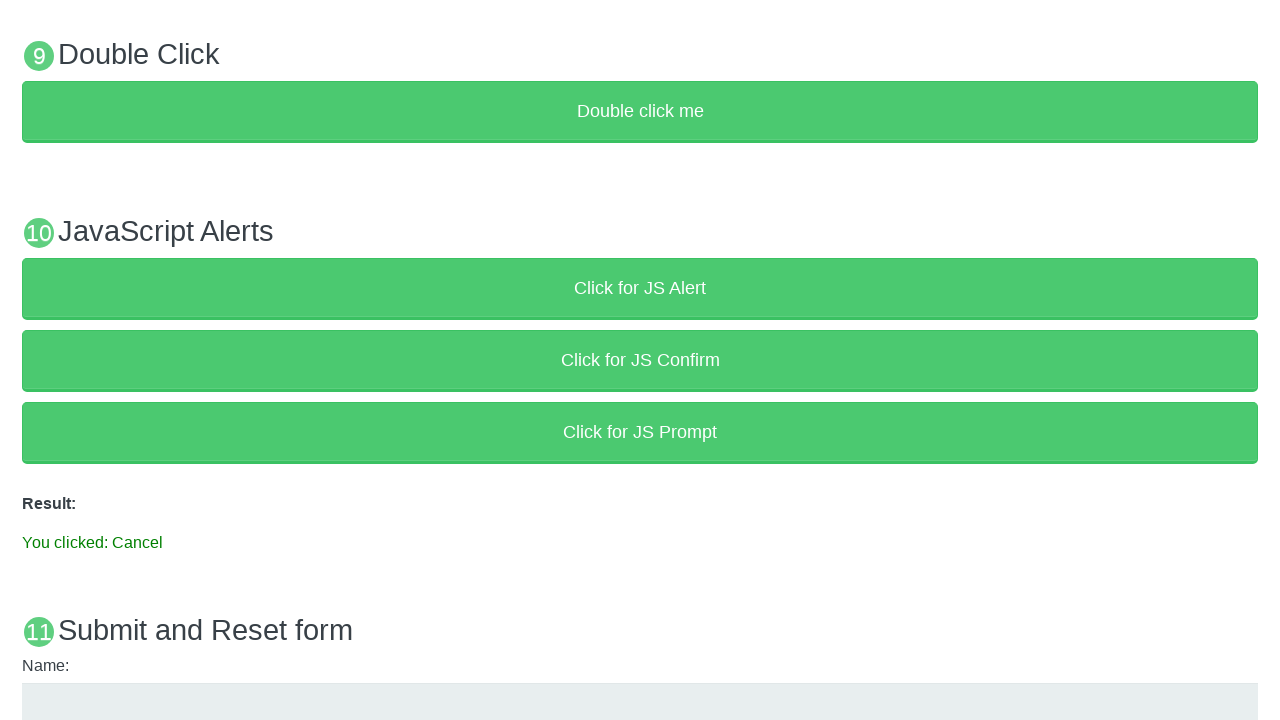

Verified result text shows 'You clicked: Cancel'
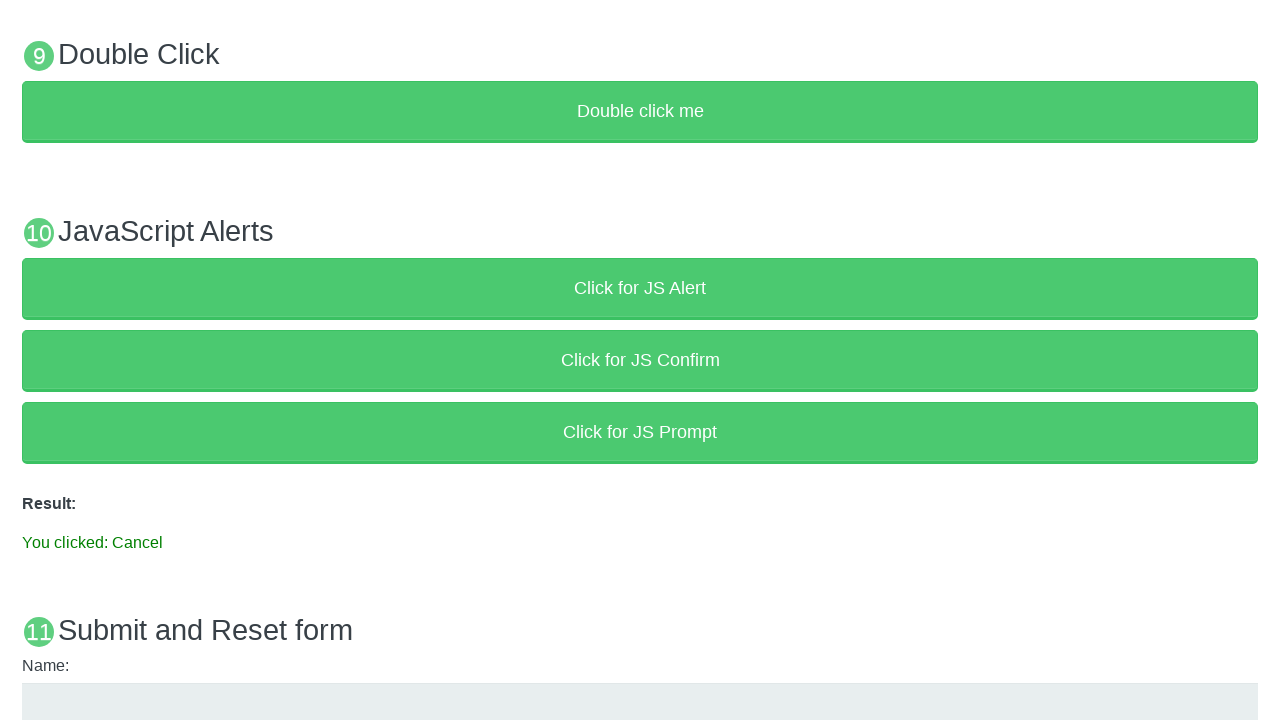

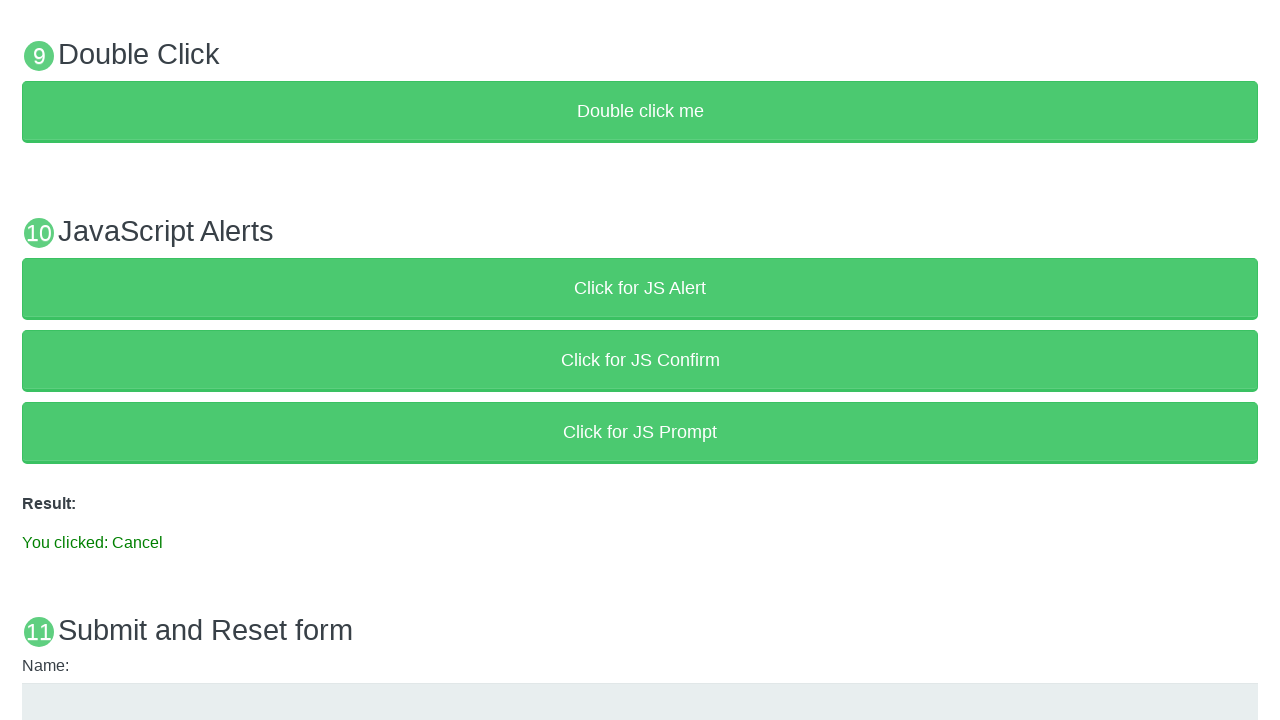